Opens the nopCommerce demo site homepage

Starting URL: https://demo.nopcommerce.com/

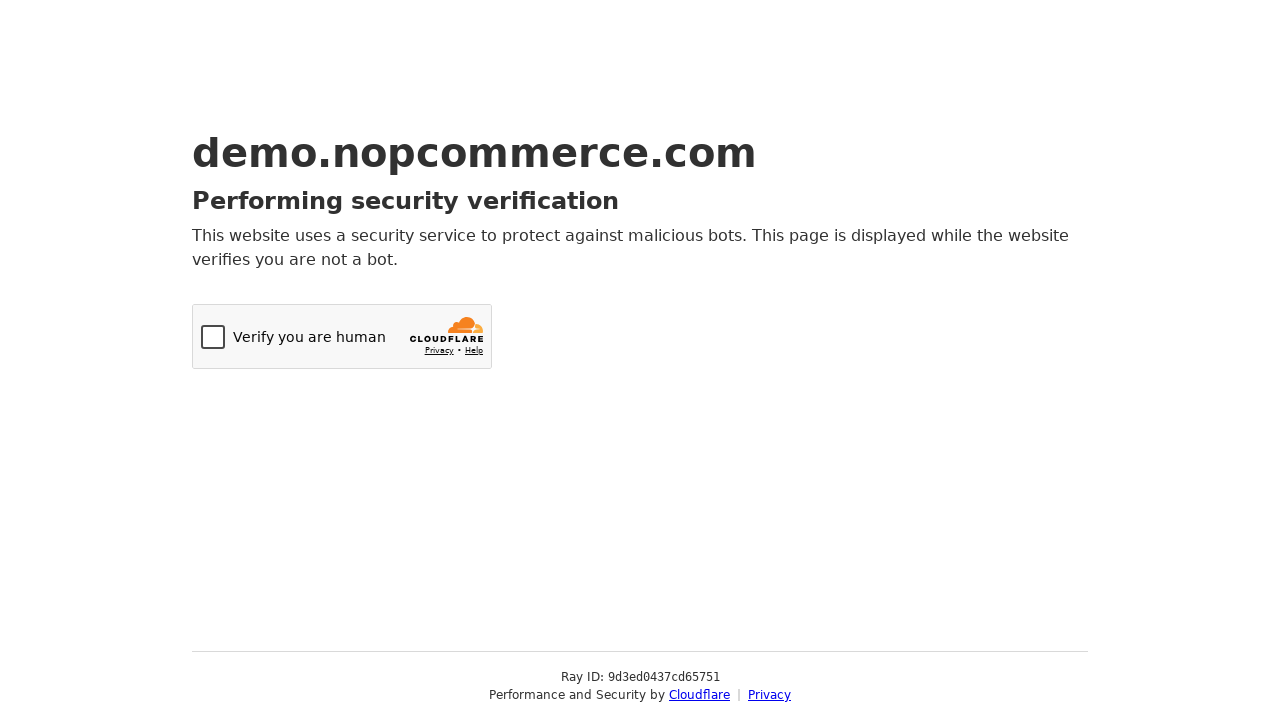

nopCommerce demo site homepage loaded at https://demo.nopcommerce.com/
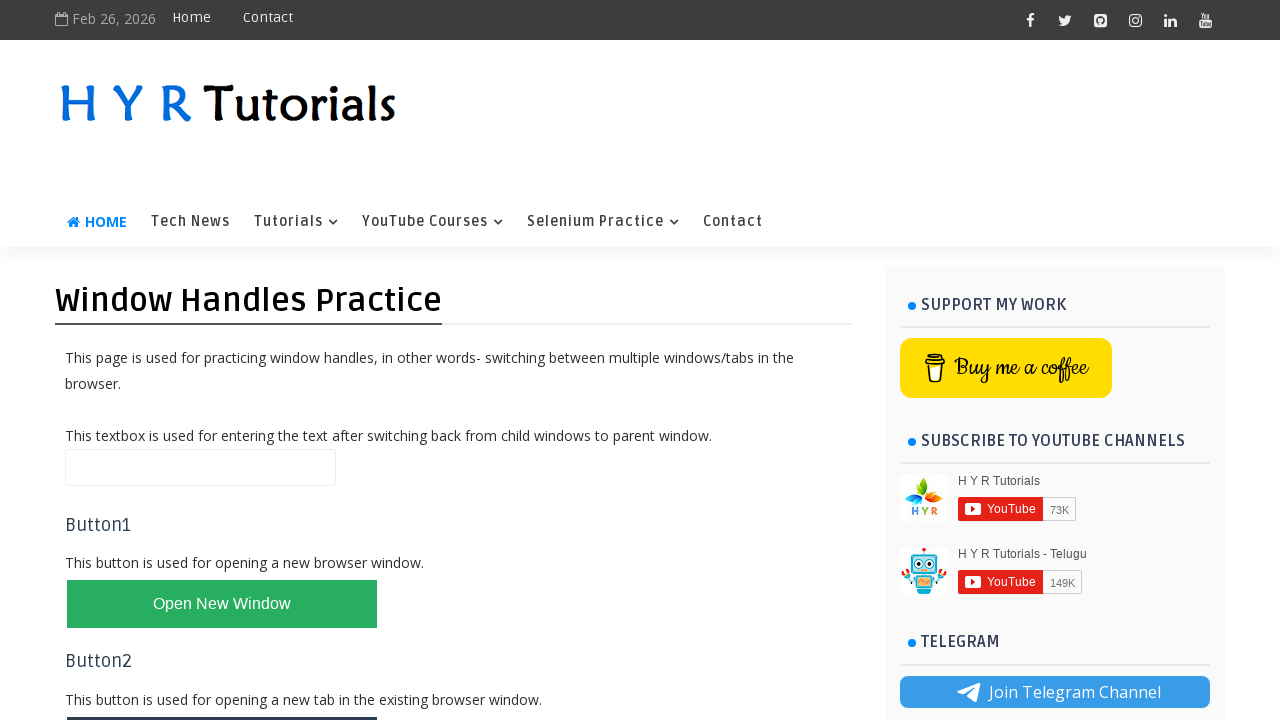

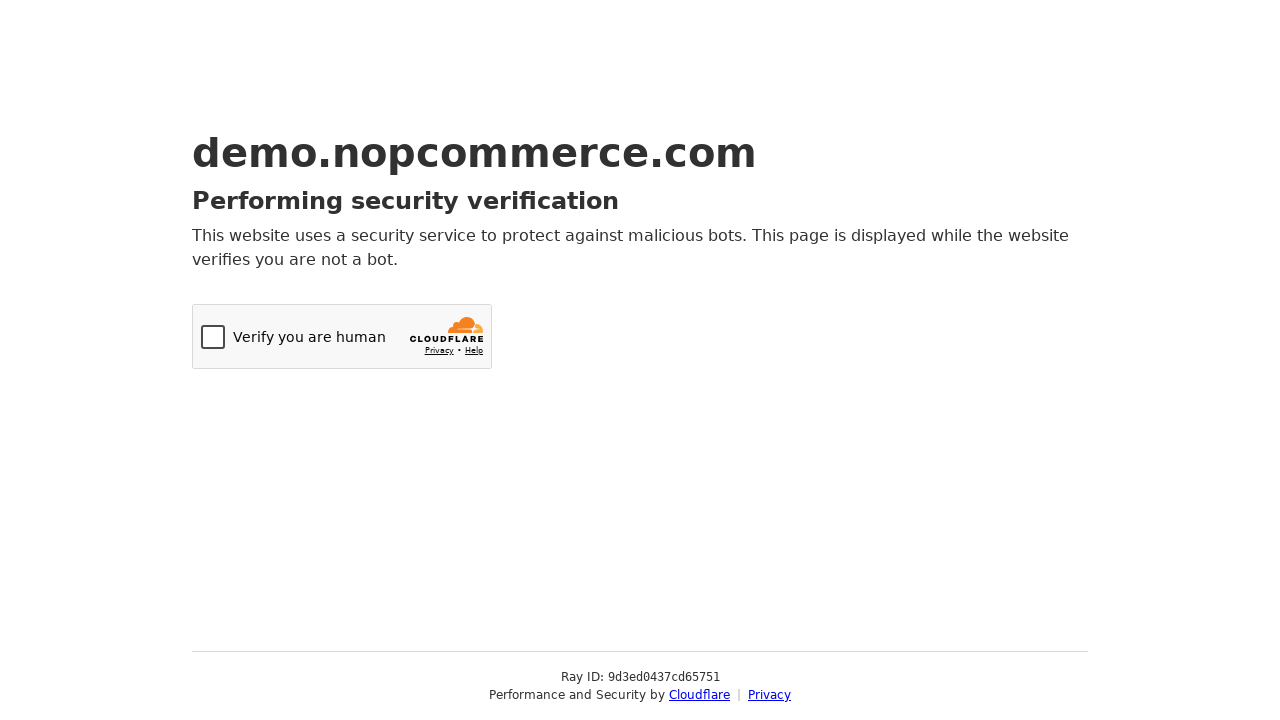